Tests user registration flow by filling out the registration form with personal details including name, email, phone, occupation, gender, password, and submitting the form

Starting URL: https://rahulshettyacademy.com/client

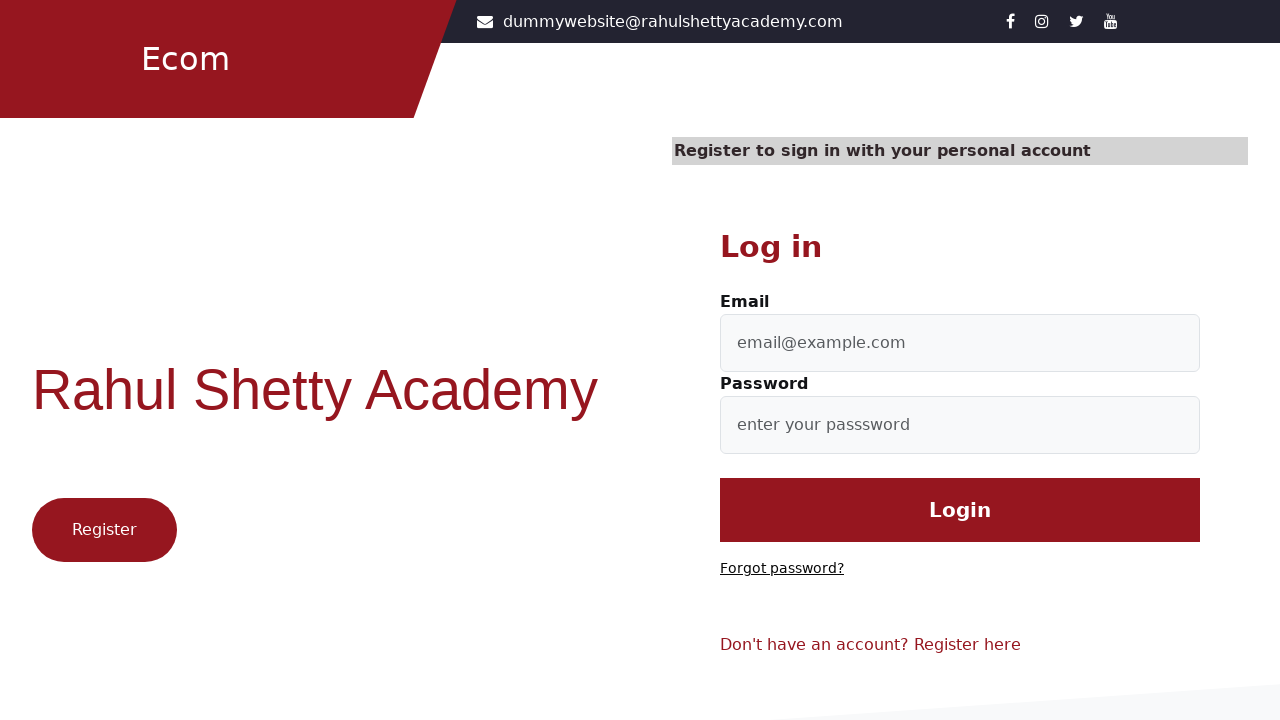

Clicked 'Register here' link to access registration form at (968, 645) on xpath=//a[text()='Register here']
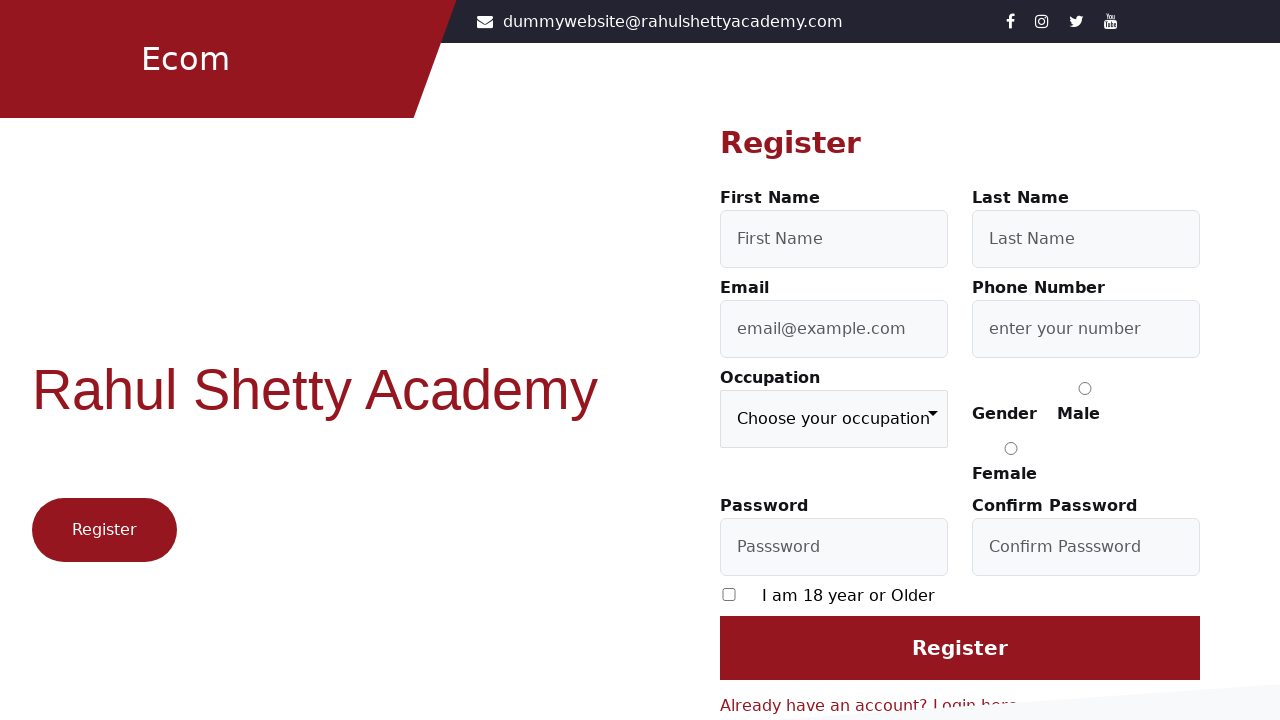

Filled first name field with 'Marcus' on #firstName
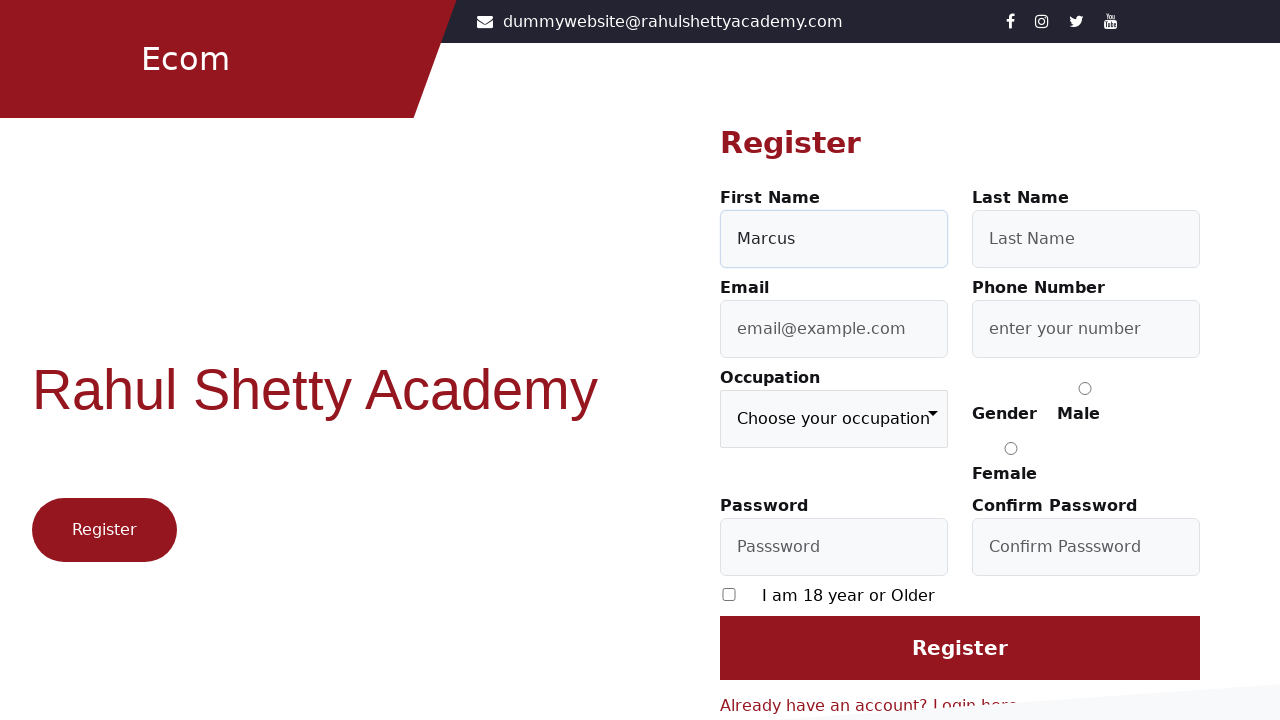

Filled last name field with 'Thompson' on #lastName
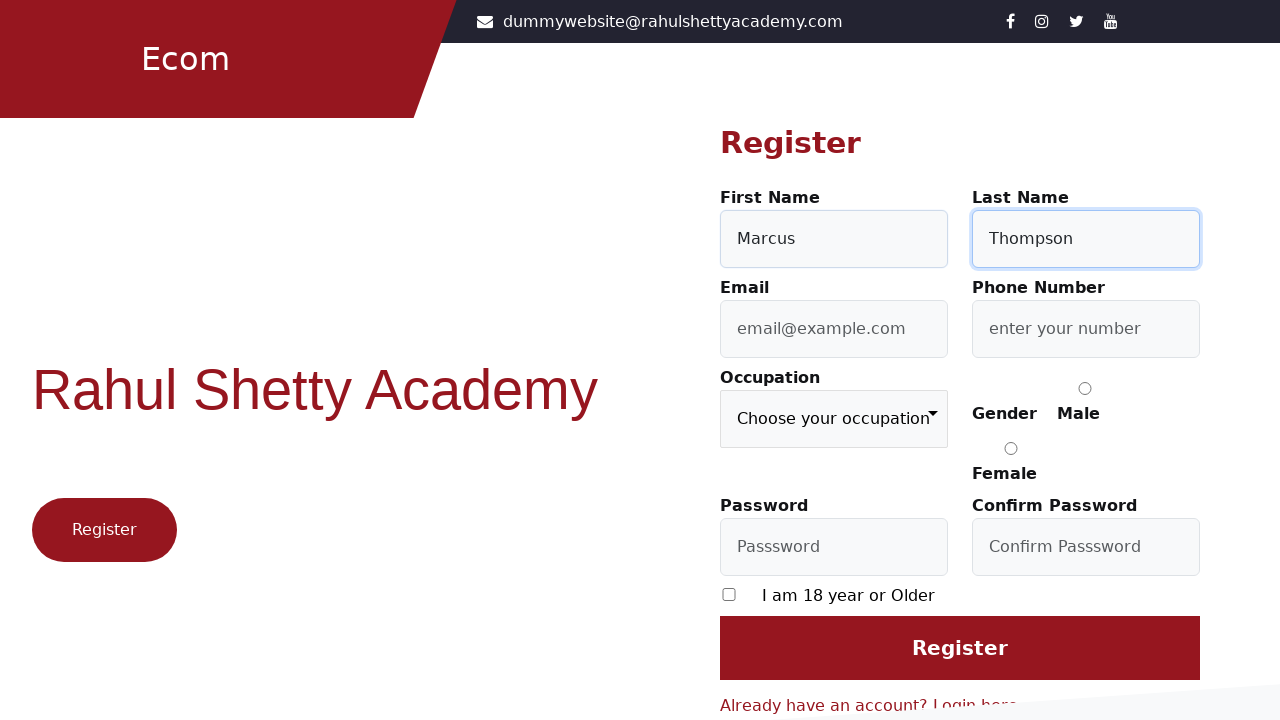

Filled email field with 'marcus.thompson.test2024@gmail.com' on #userEmail
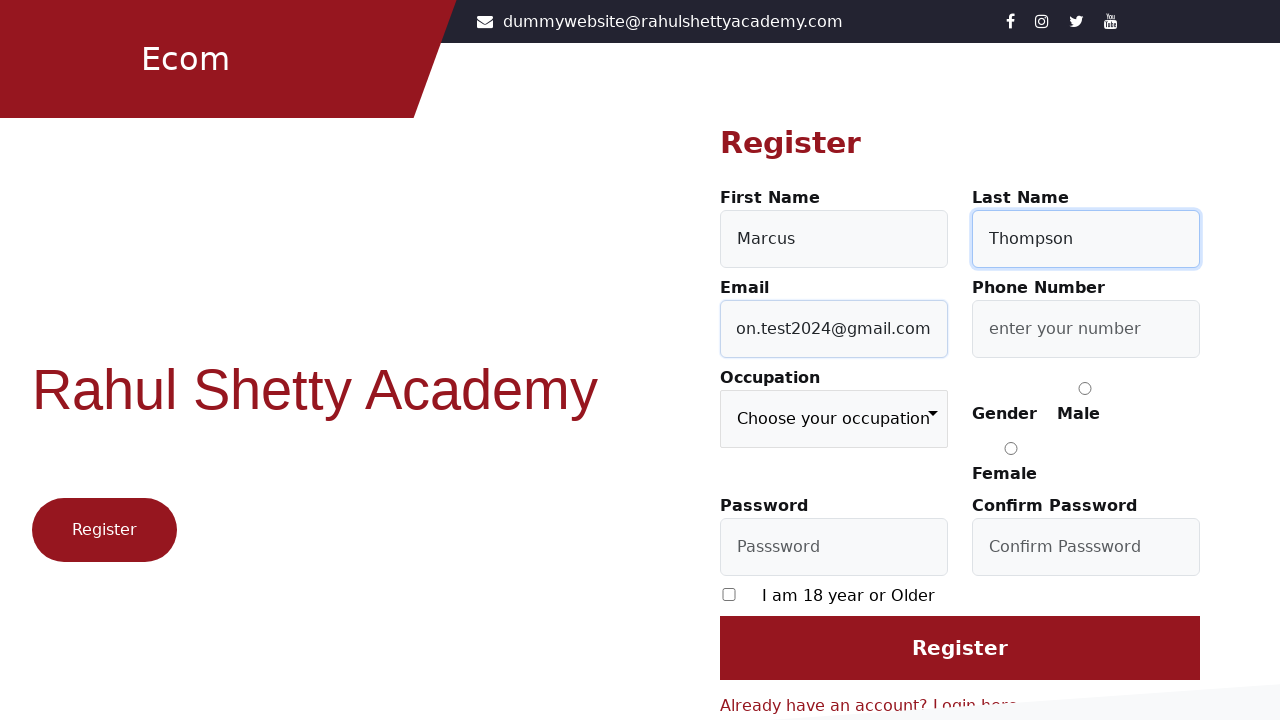

Filled phone number field with '9876543210' on #userMobile
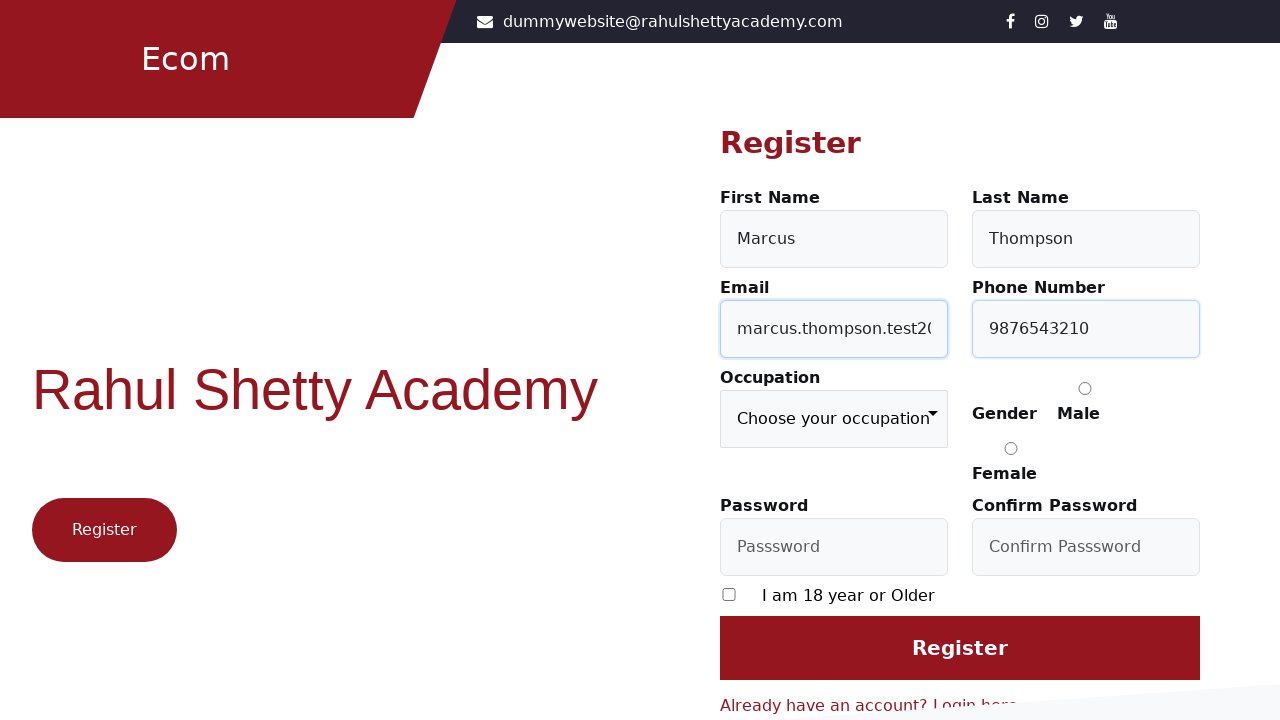

Selected 'Student' from occupation dropdown on [formcontrolname='occupation']
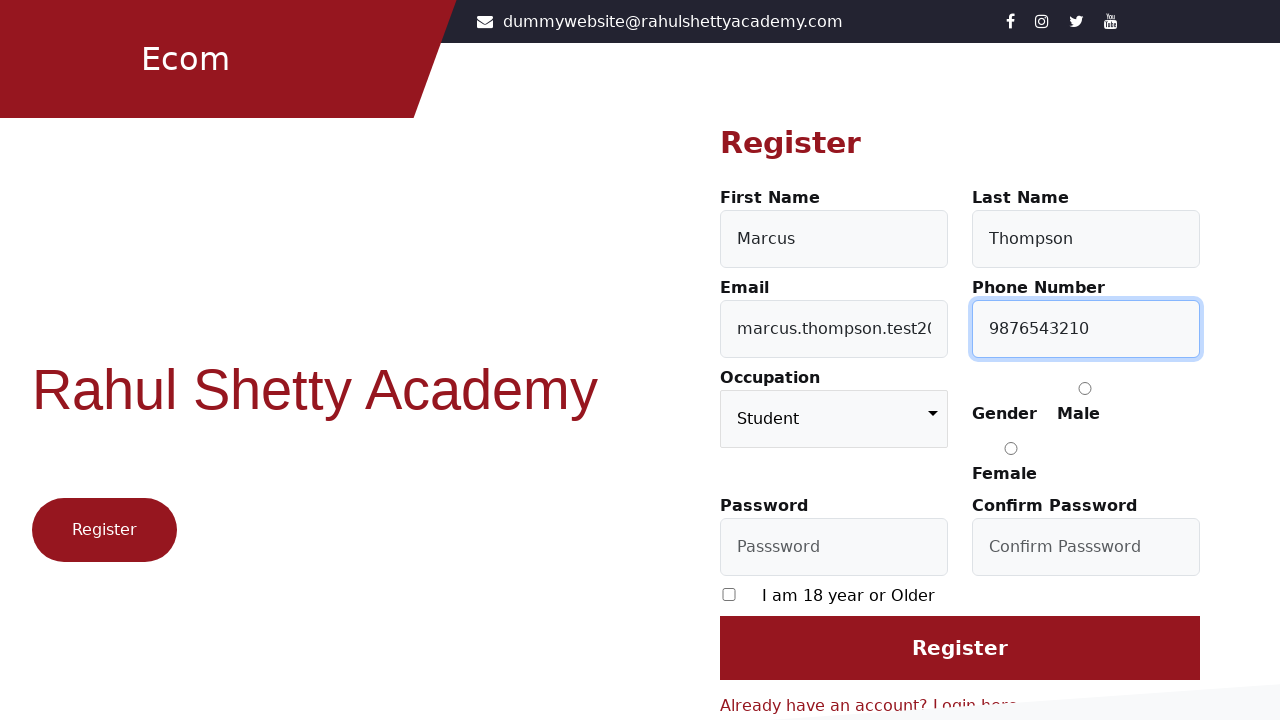

Selected 'Male' for gender field at (1085, 388) on [value='Male']
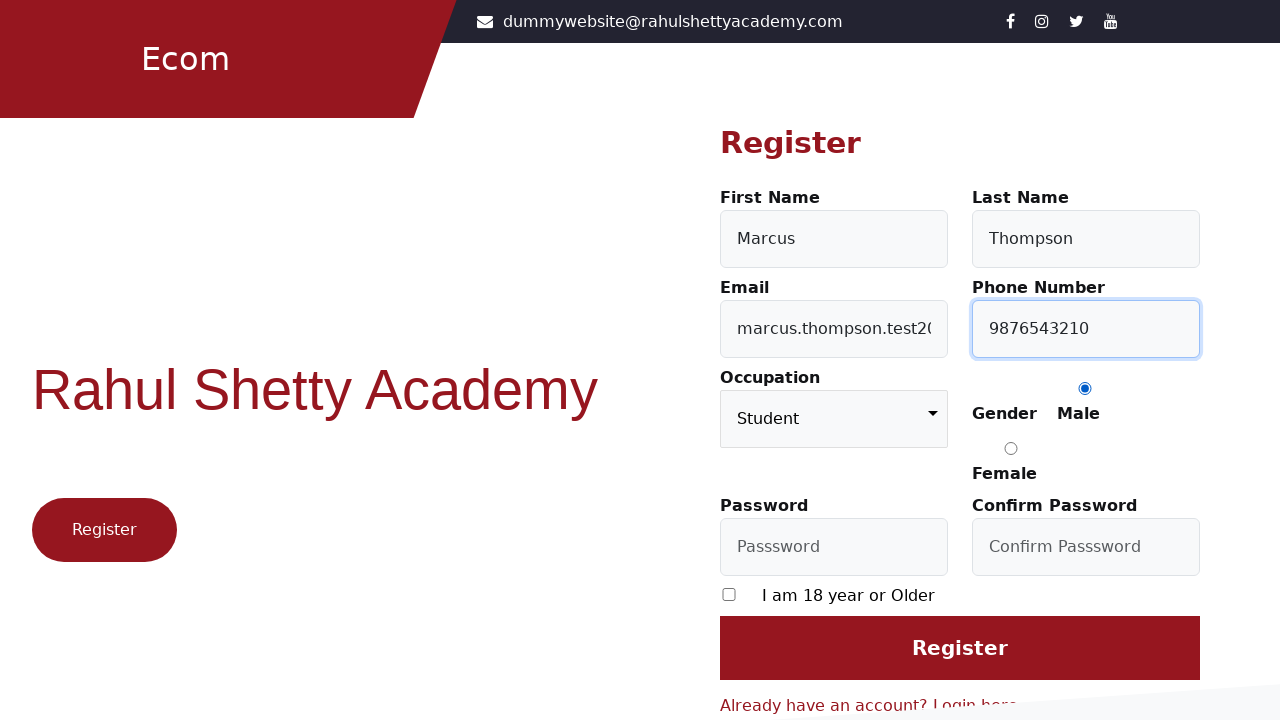

Filled password field with '@SecurePass123' on #userPassword
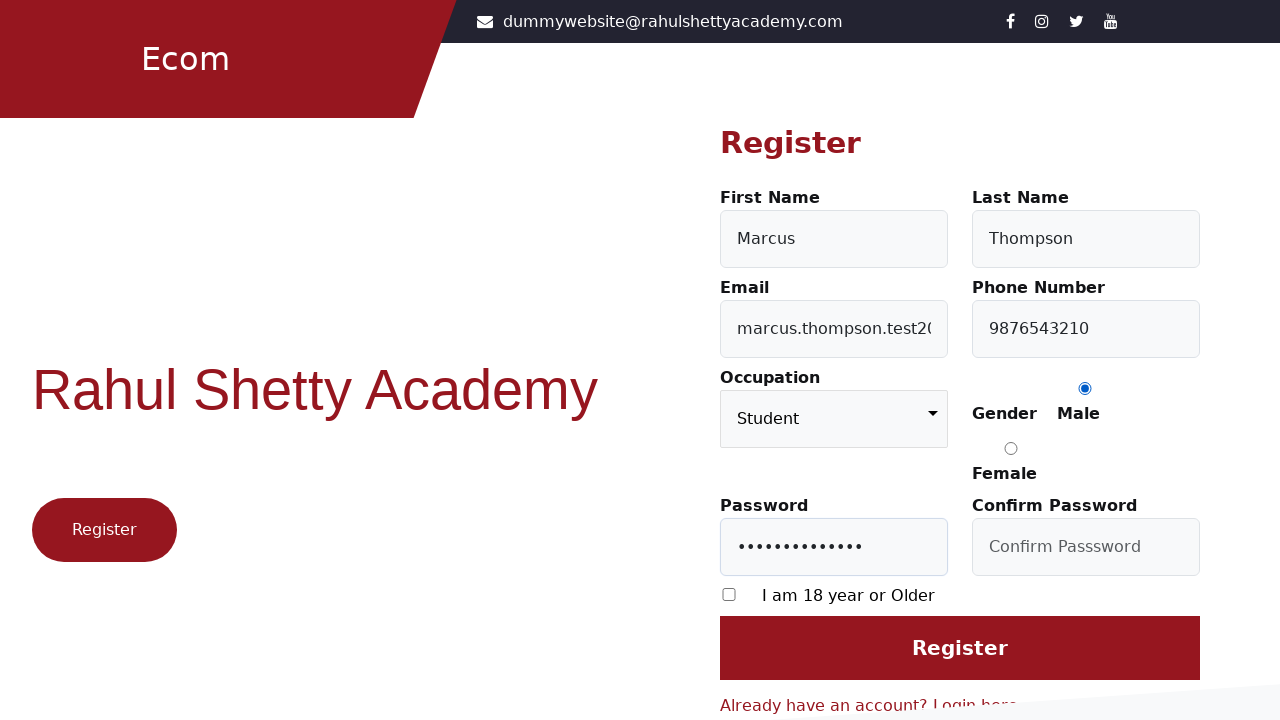

Filled confirm password field with '@SecurePass123' on #confirmPassword
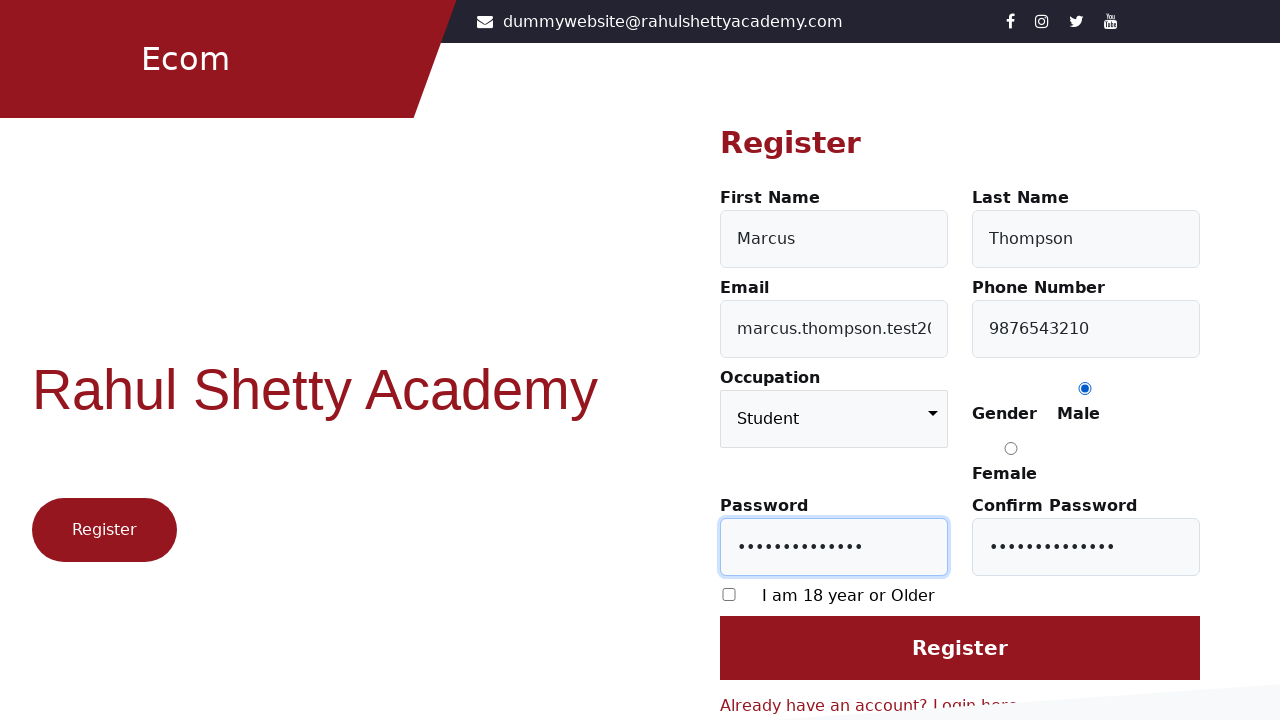

Checked age verification checkbox at (729, 594) on xpath=//input[@type='checkbox']
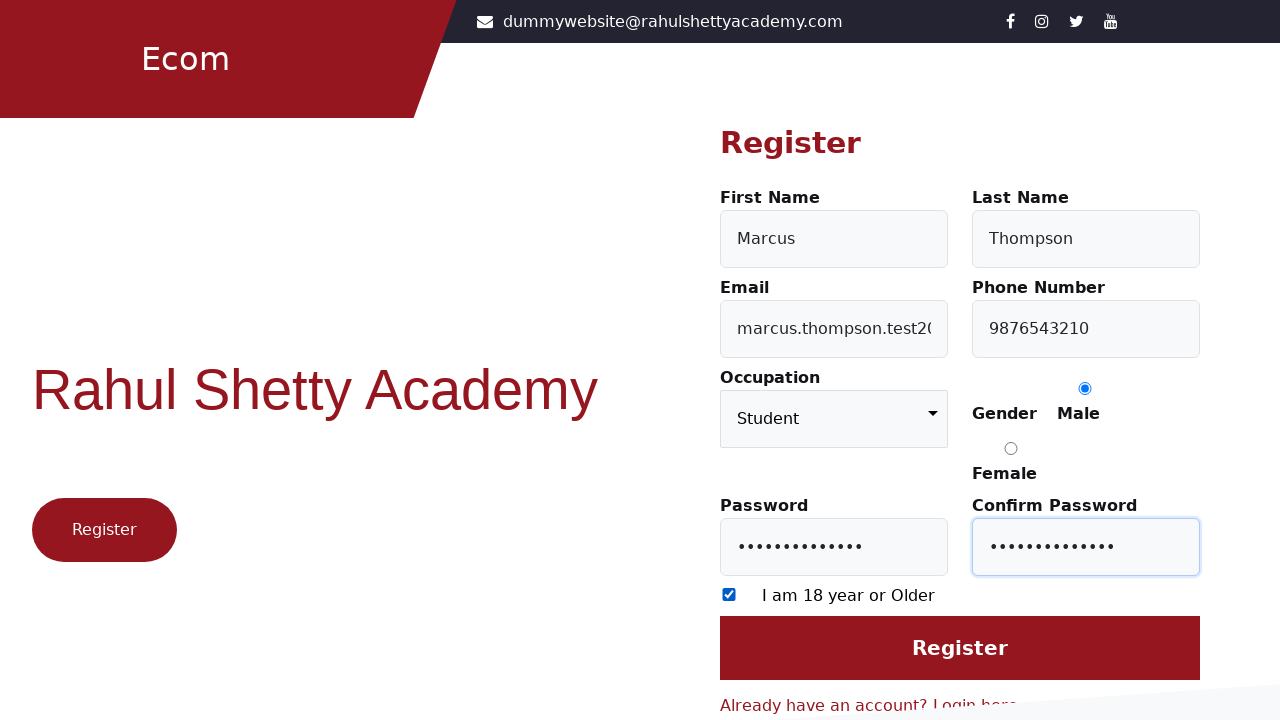

Clicked Register button to submit the registration form at (960, 648) on [value='Register']
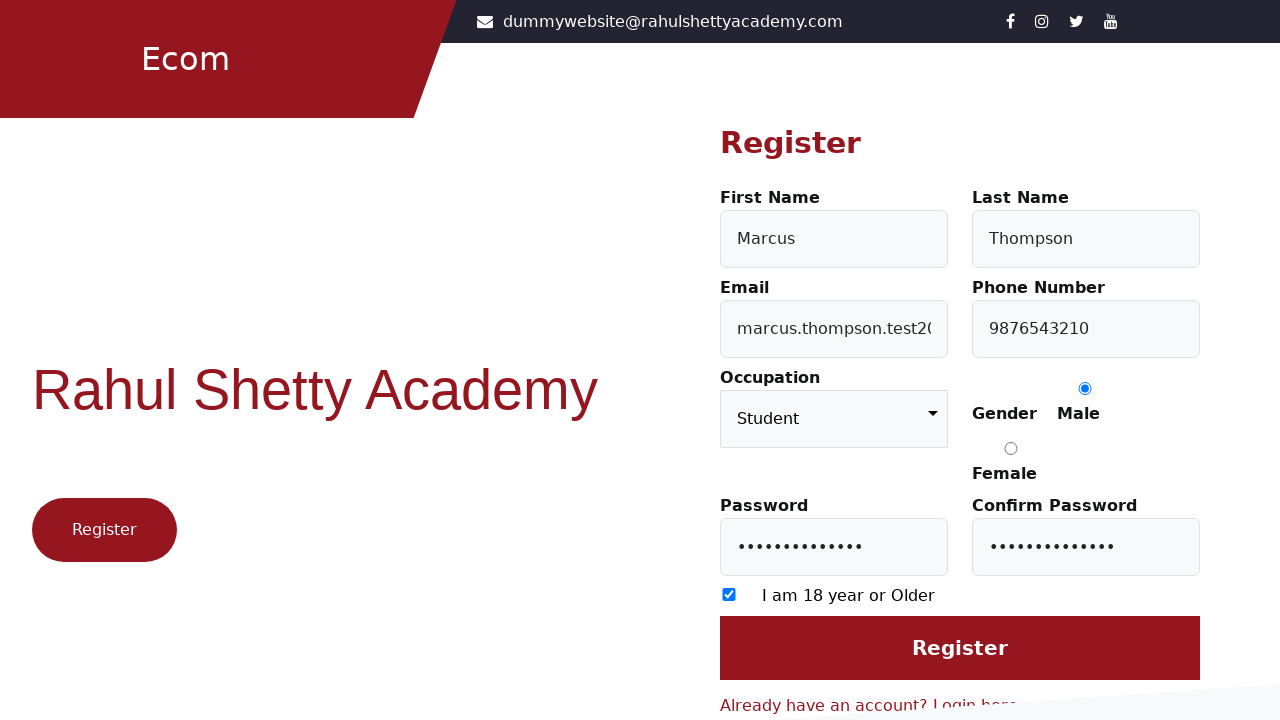

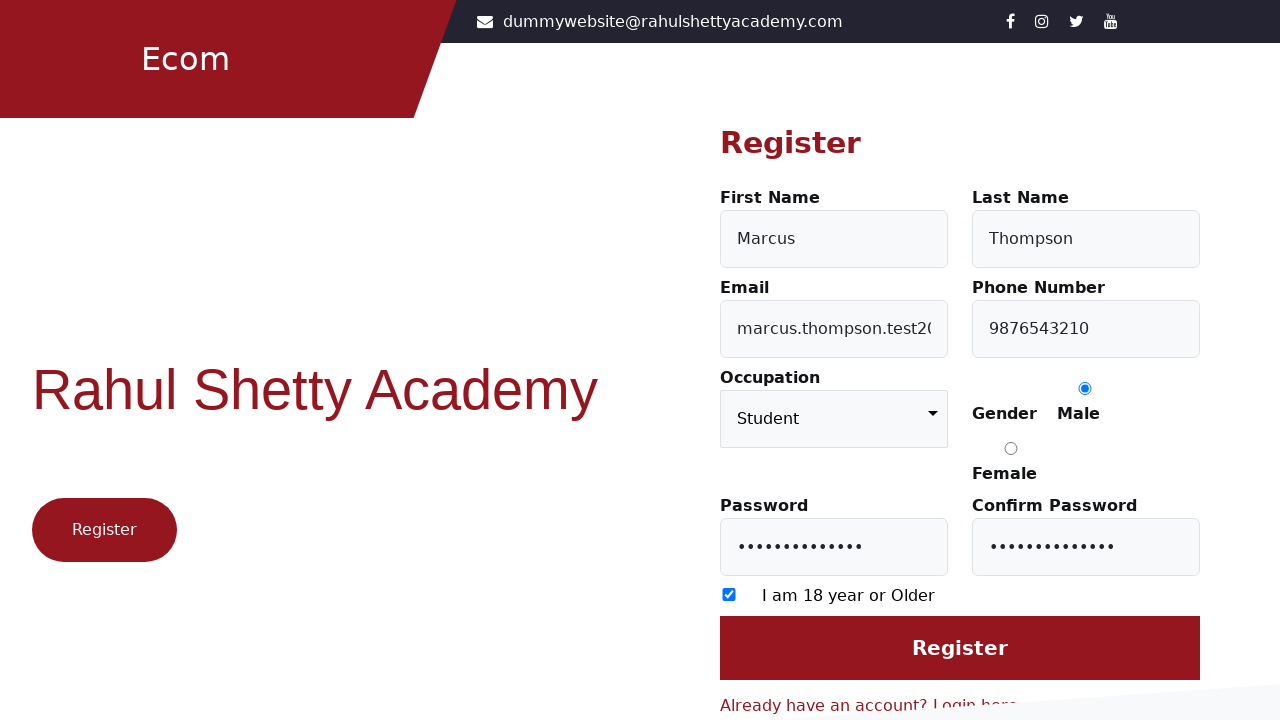